Tests dropdown selection functionality by selecting an option from a dropdown menu using its value attribute

Starting URL: https://the-internet.herokuapp.com/dropdown

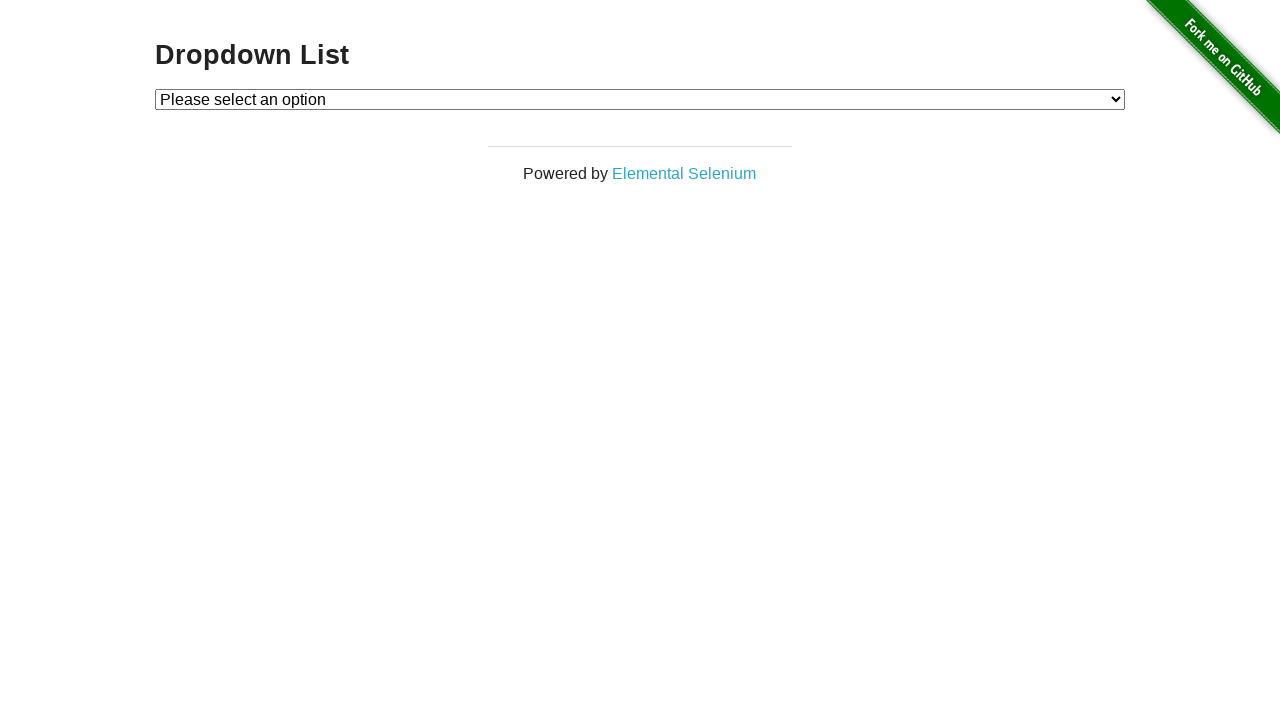

Navigated to dropdown demo page
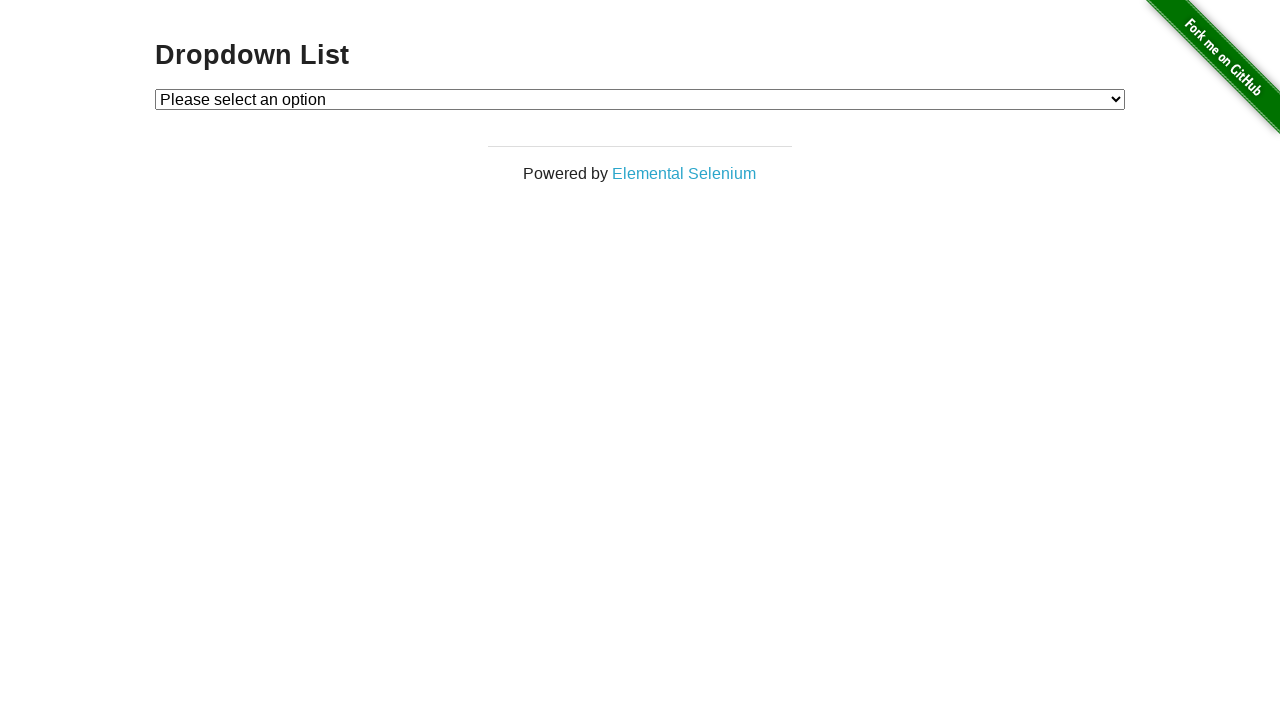

Selected option with value '1' from dropdown menu on #dropdown
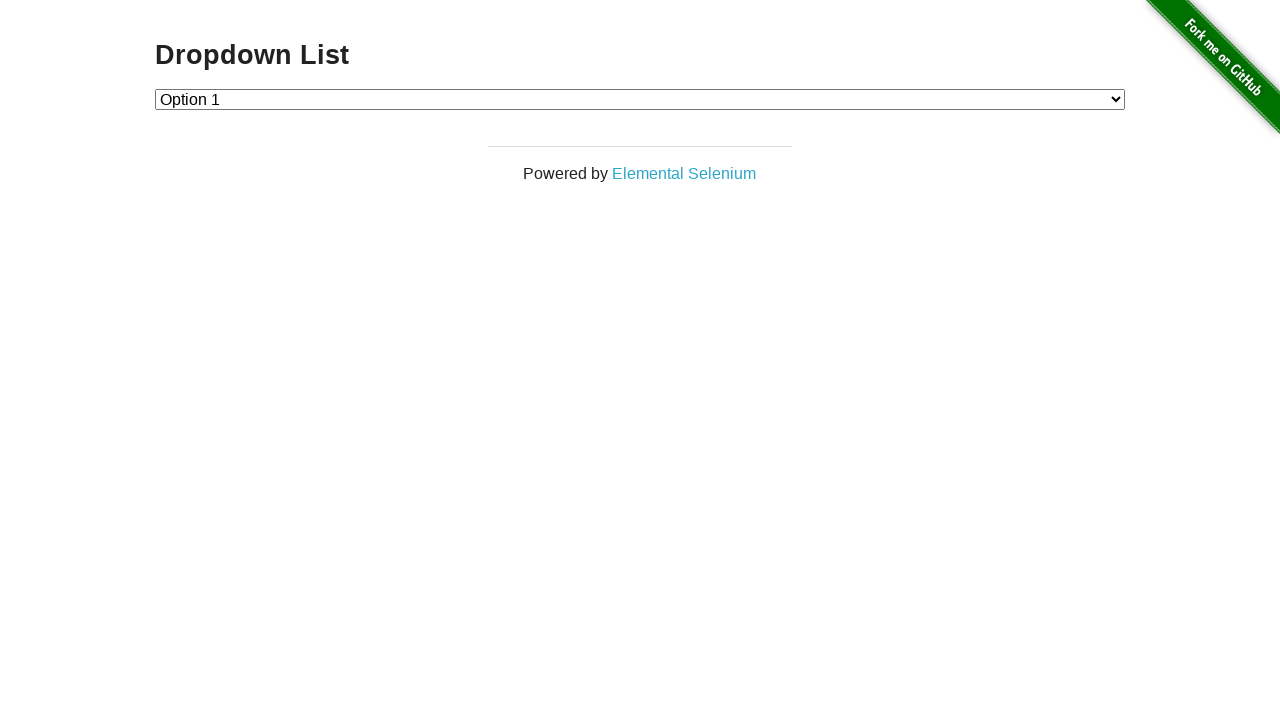

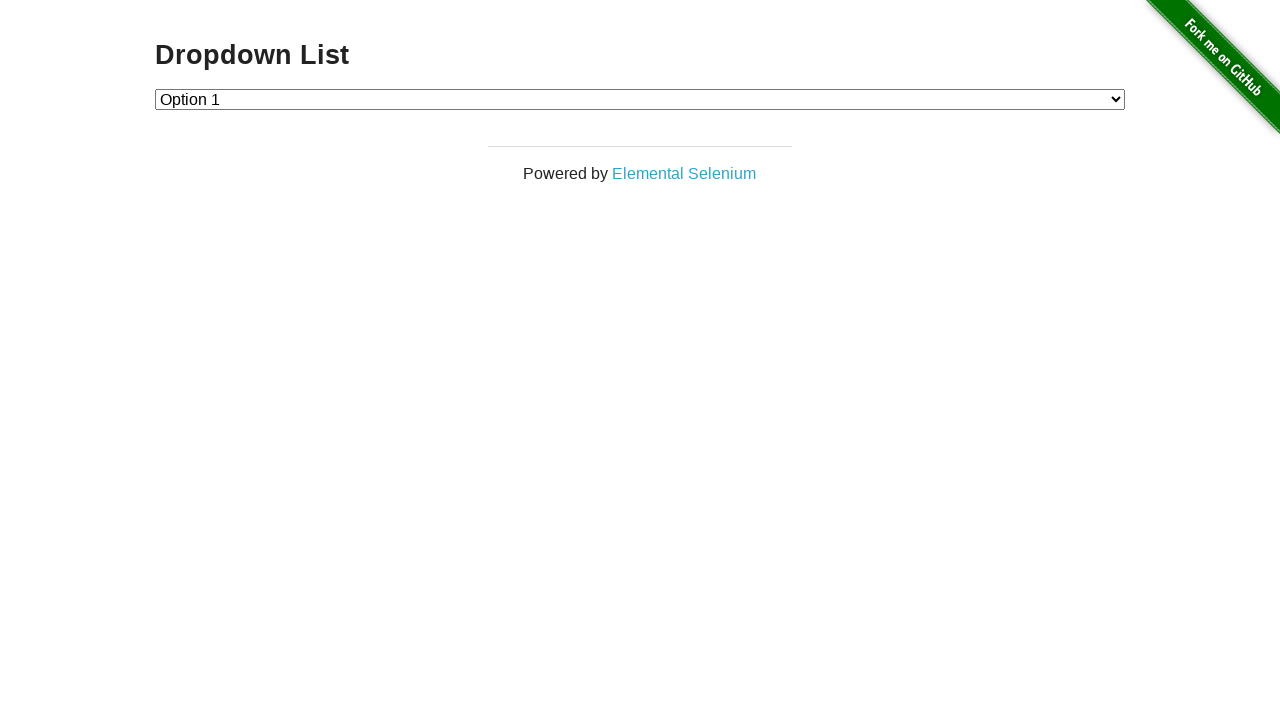